Tests that the Due column in table1 can be sorted in ascending order by clicking the column header and verifying the values are in sorted order

Starting URL: http://the-internet.herokuapp.com/tables

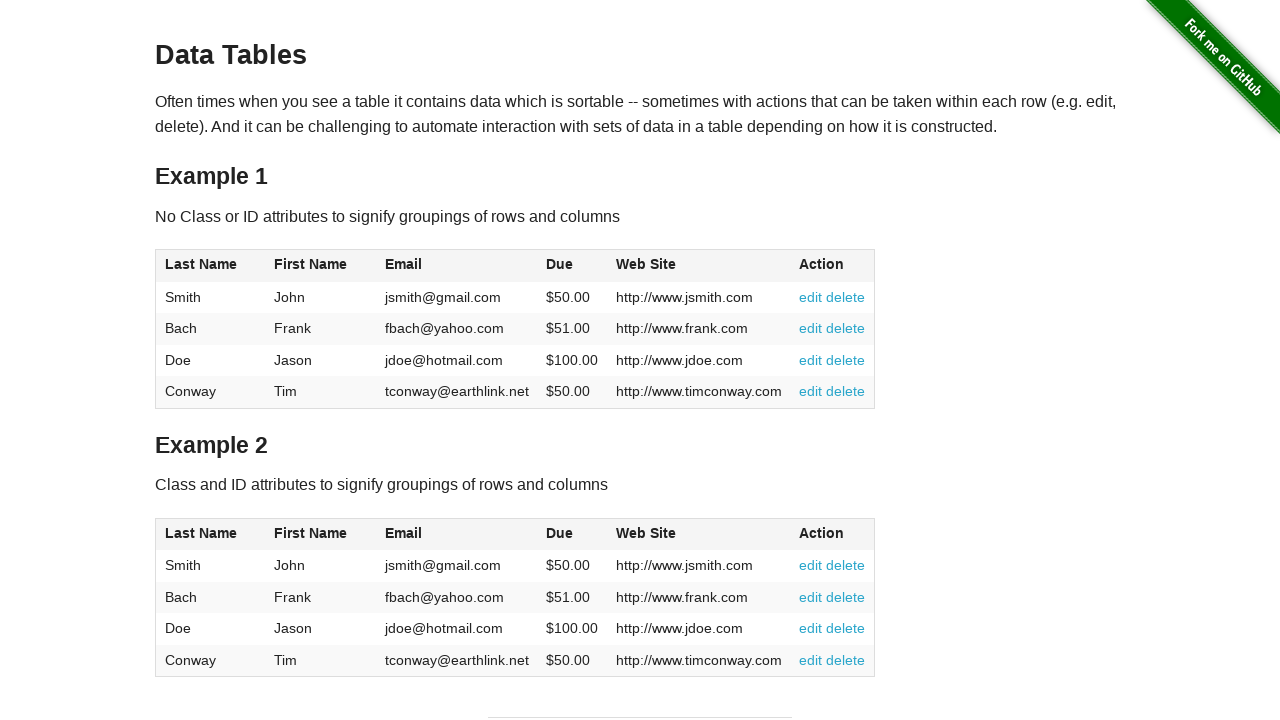

Clicked Due column header in table1 to sort ascending at (572, 266) on #table1 thead tr th:nth-of-type(4)
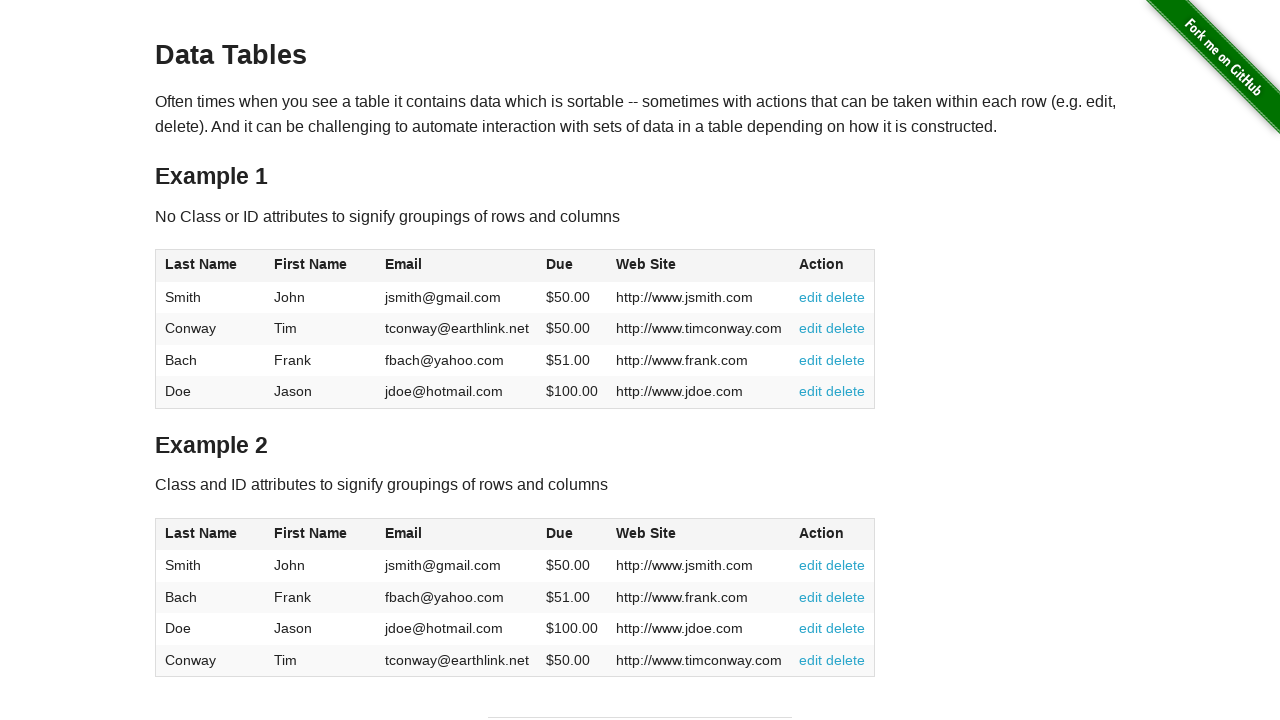

Verified table1 Due column cells loaded after sort
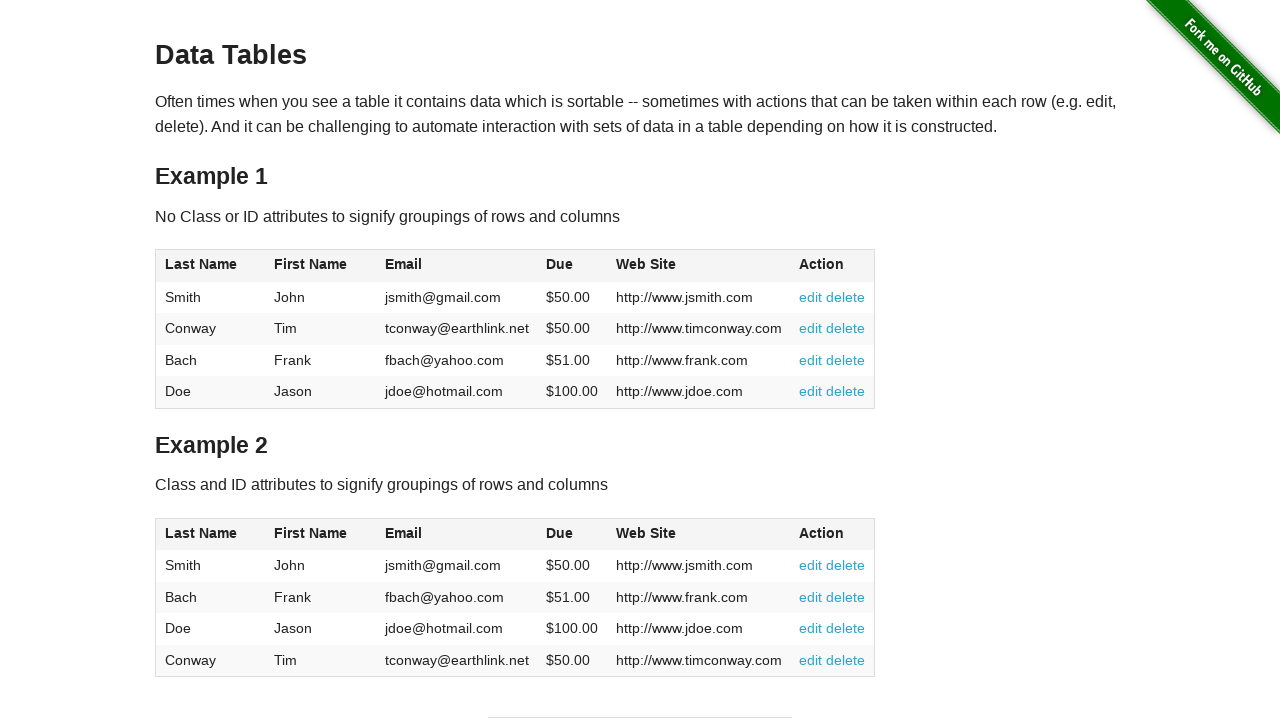

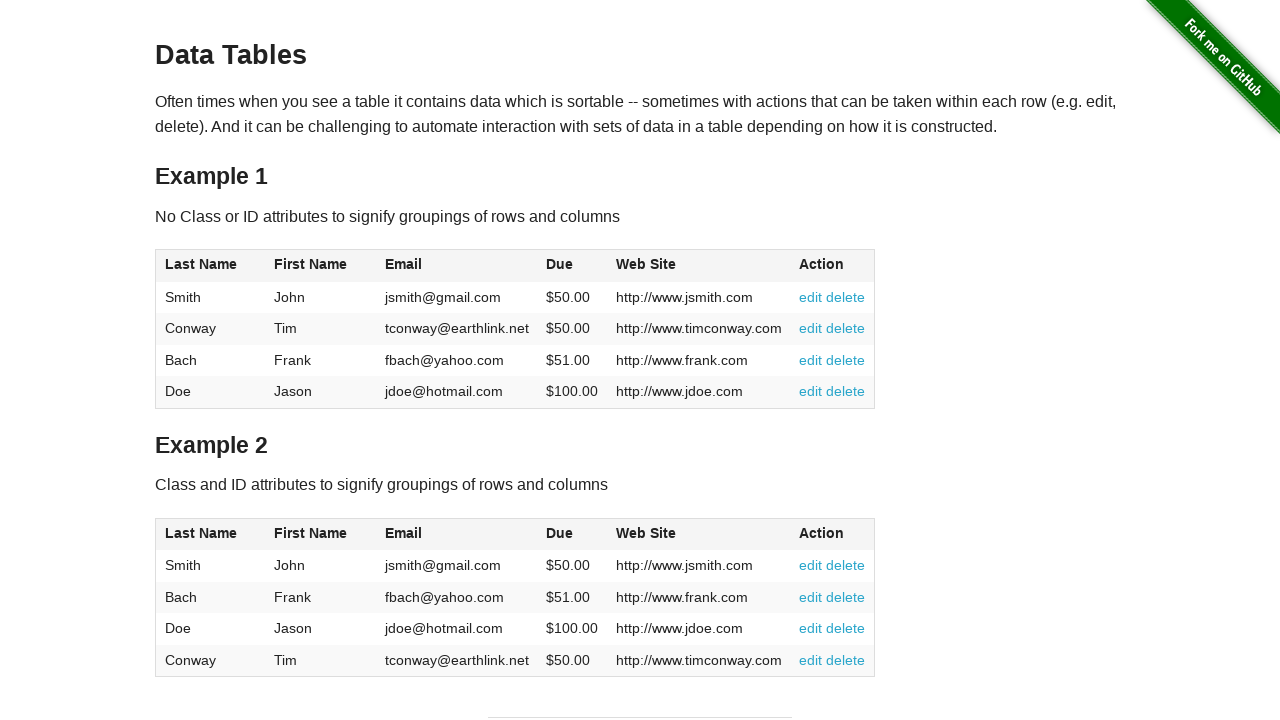